Tests hover functionality on a dropdown menu by hovering over the dropdown link and clicking on a submenu item that appears

Starting URL: https://www.w3schools.com/cssref/tryit.php?filename=trycss_sel_hover_dropdown

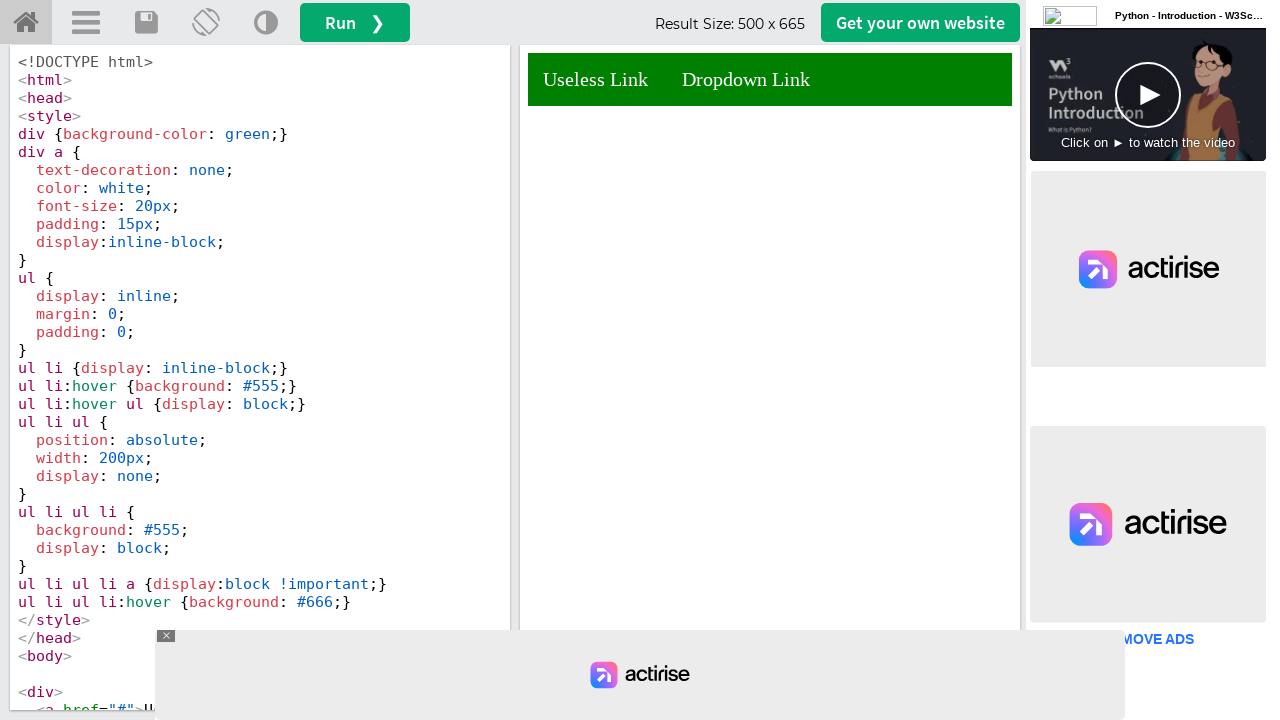

Waited for iframe #iframeResult_0 to load
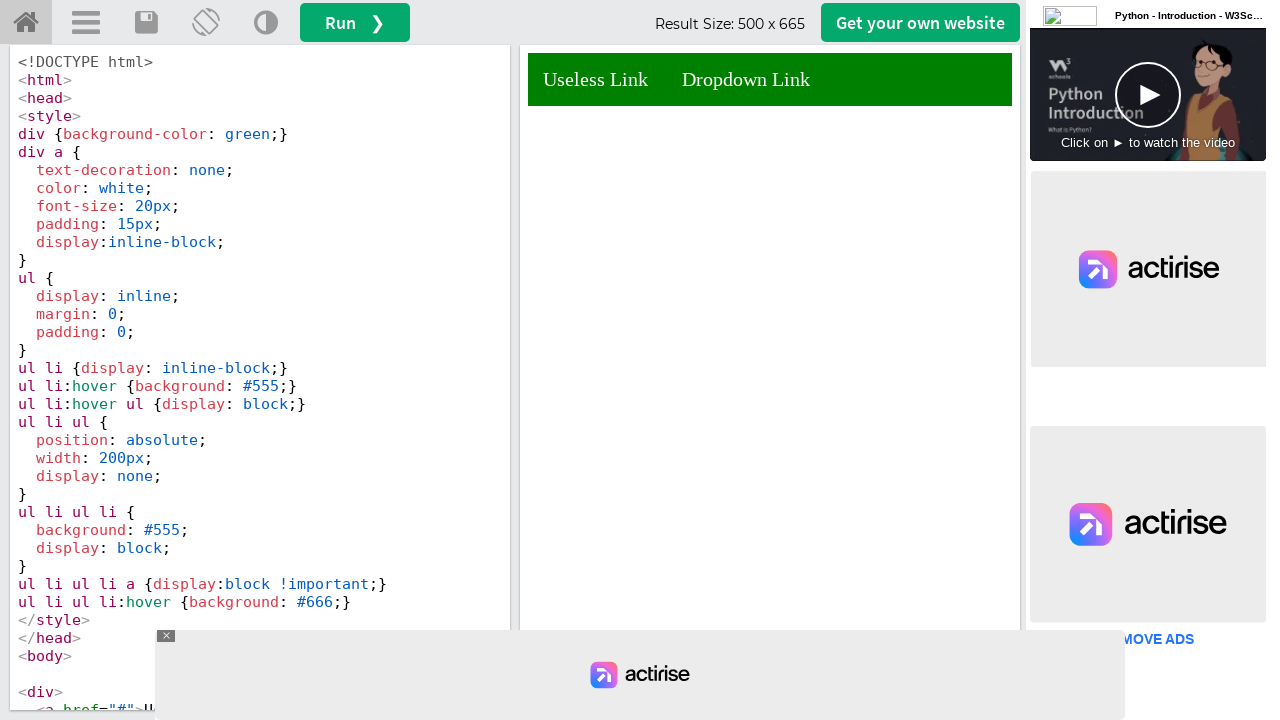

Located iframe element for frame access
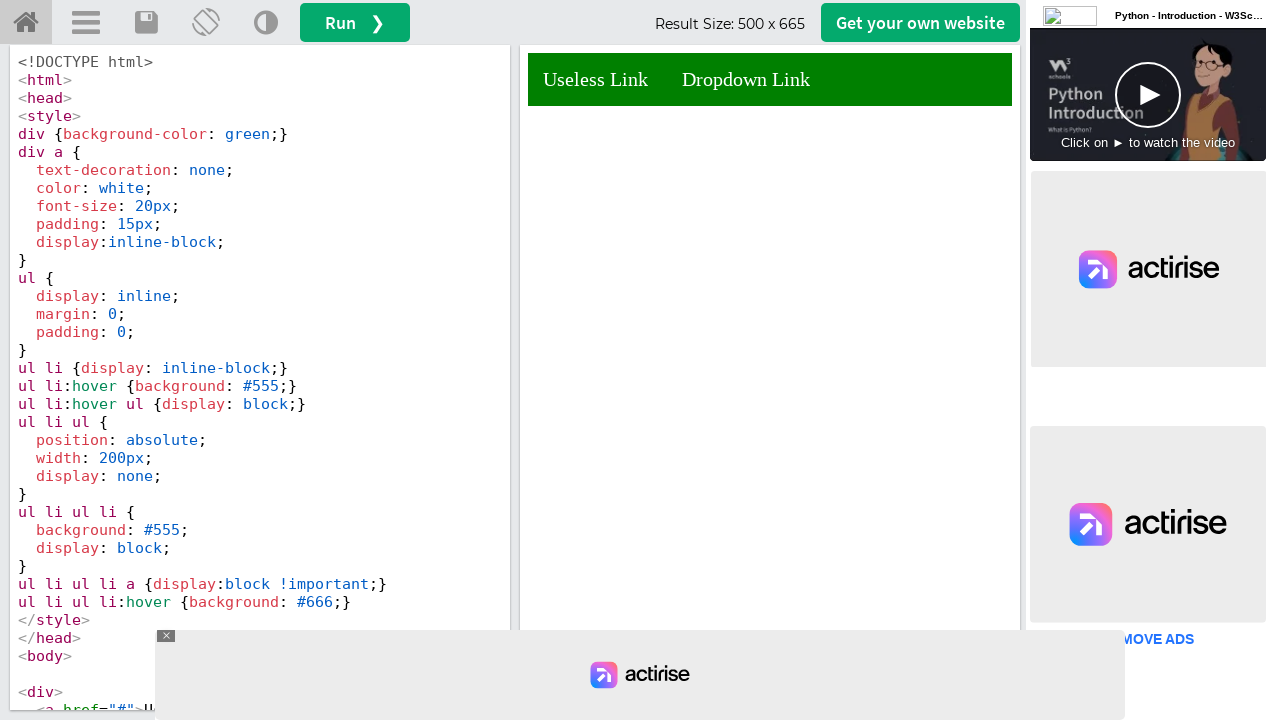

Hovered over 'Dropdown Link' to reveal submenu at (746, 80) on #iframeResult_0 >> internal:control=enter-frame >> internal:text="Dropdown Link"
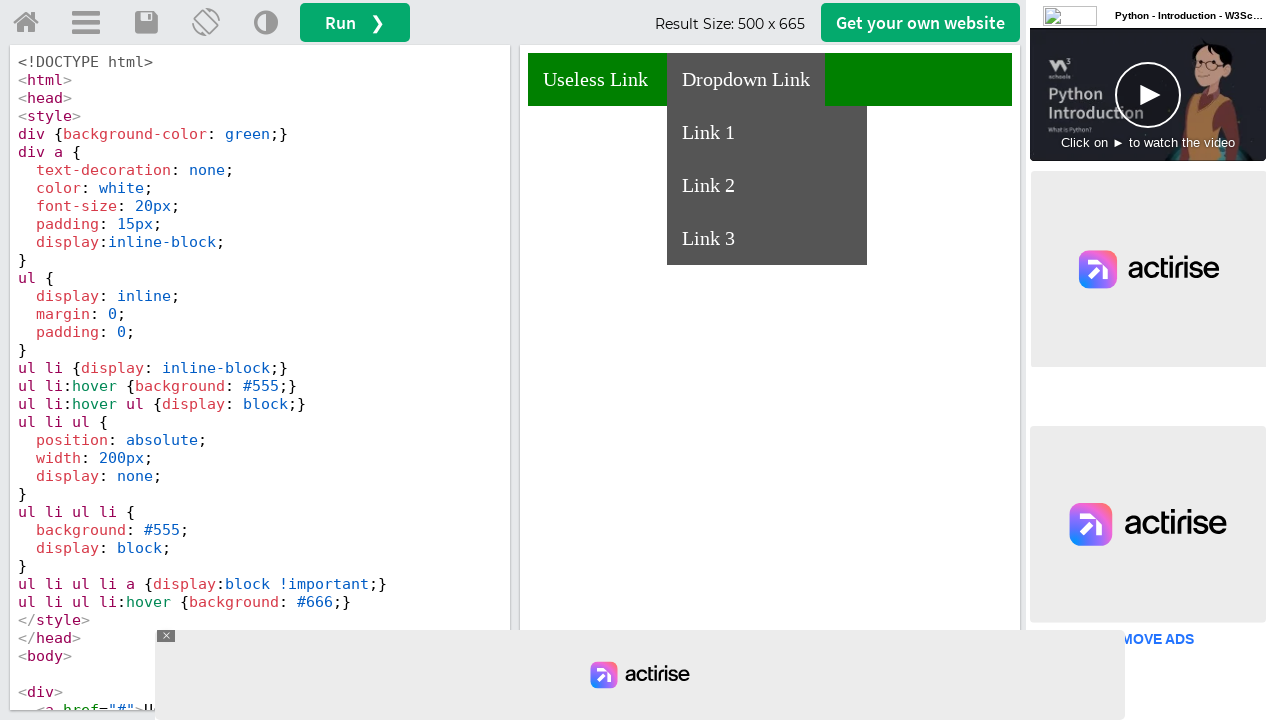

Clicked on 'Link 1' from the dropdown submenu at (767, 132) on #iframeResult_0 >> internal:control=enter-frame >> internal:text="Link 1"i
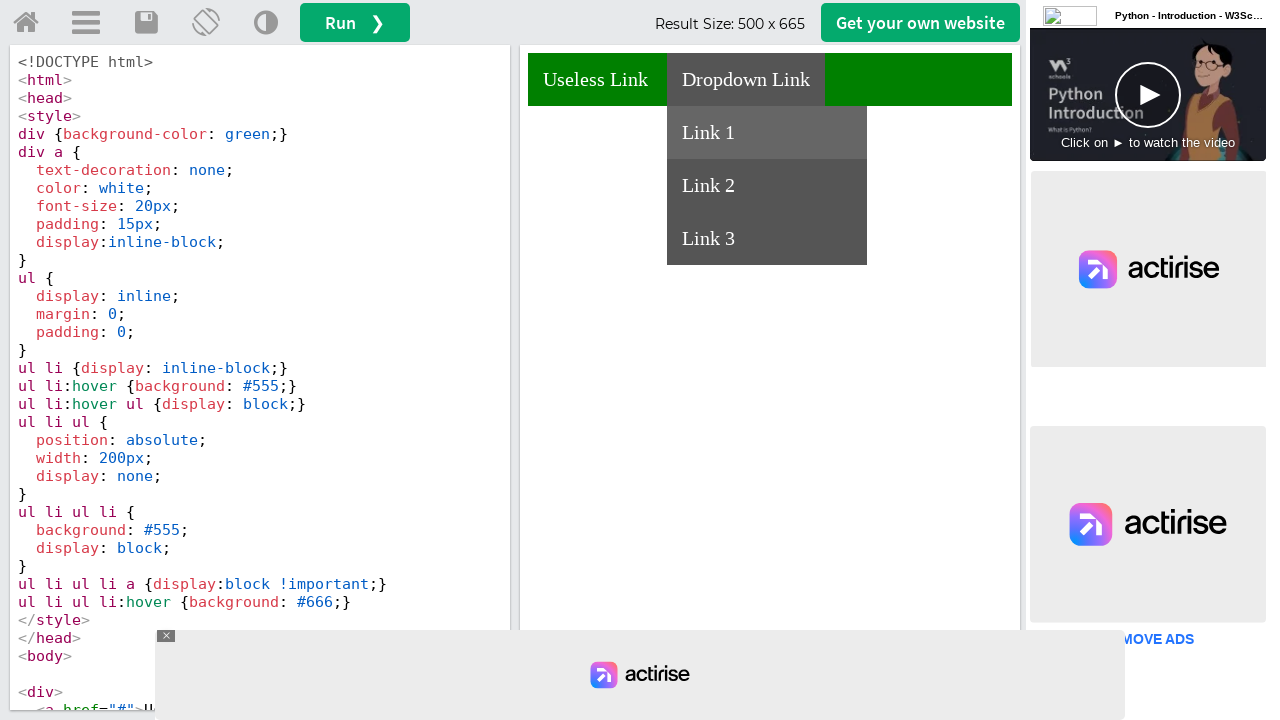

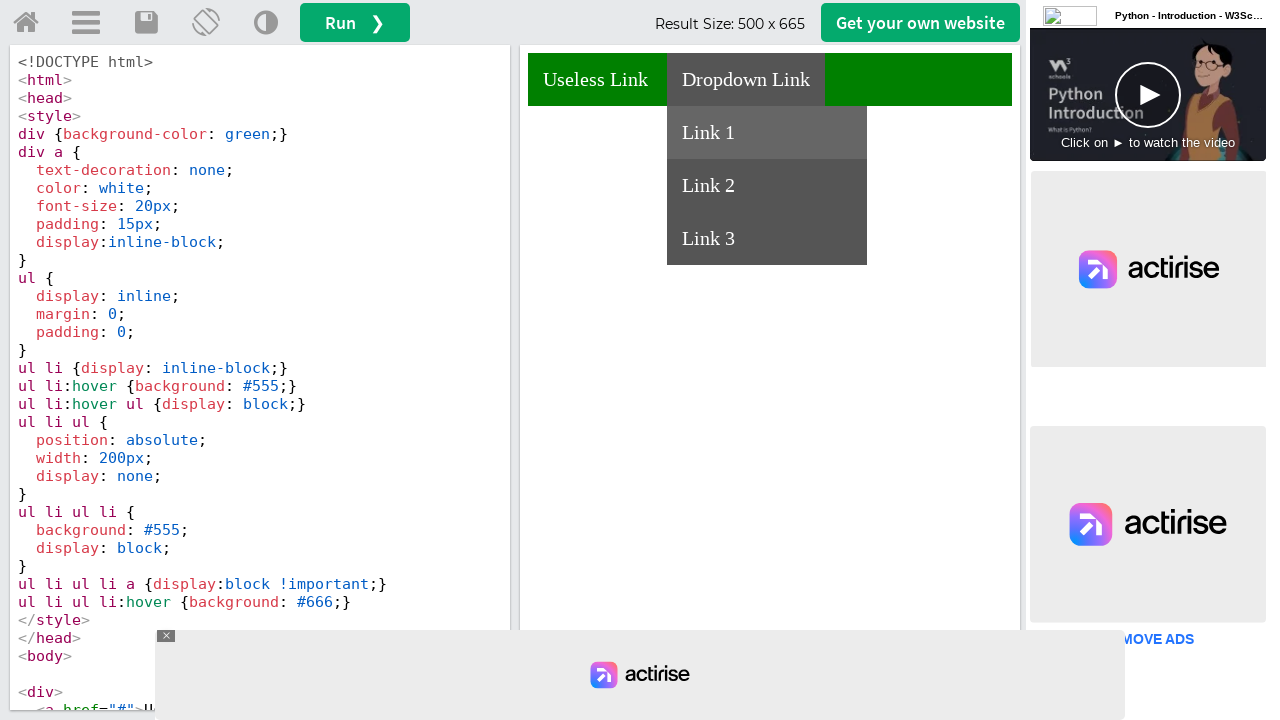